Waits for price to reach $100, then solves a mathematical challenge by calculating a formula and submitting the answer

Starting URL: http://suninjuly.github.io/explicit_wait2.html

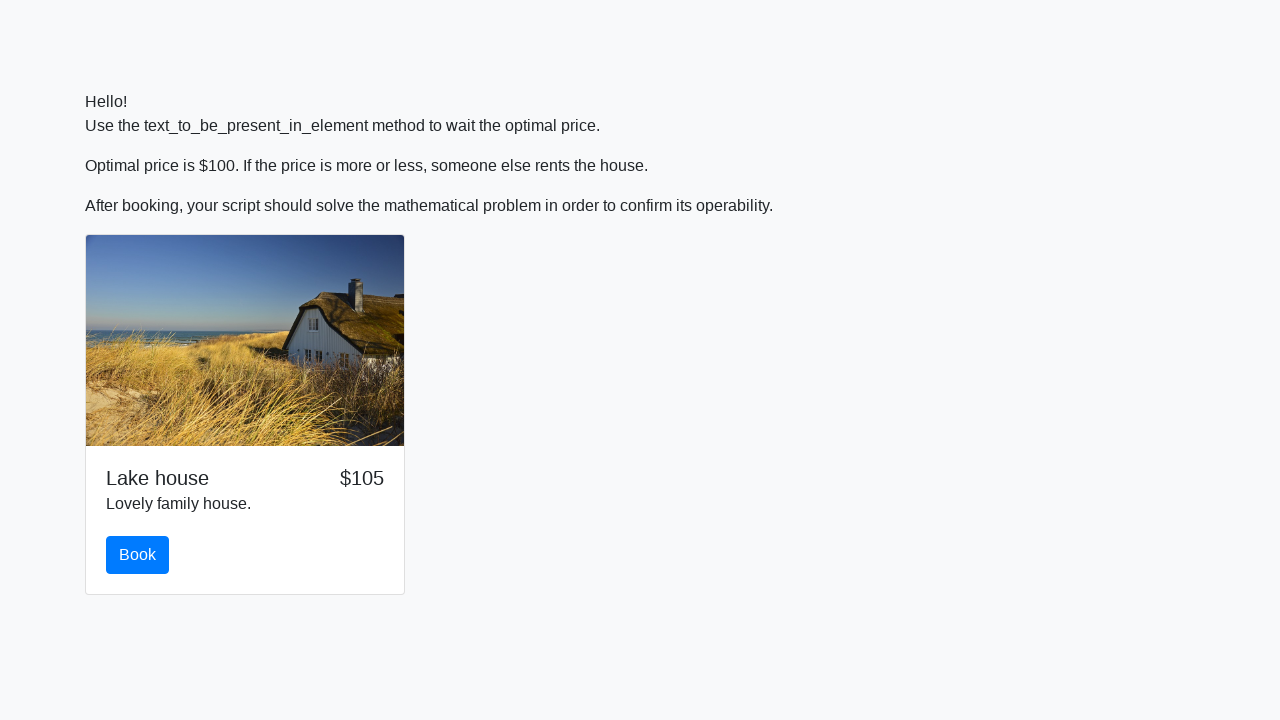

Waited for price to reach $100
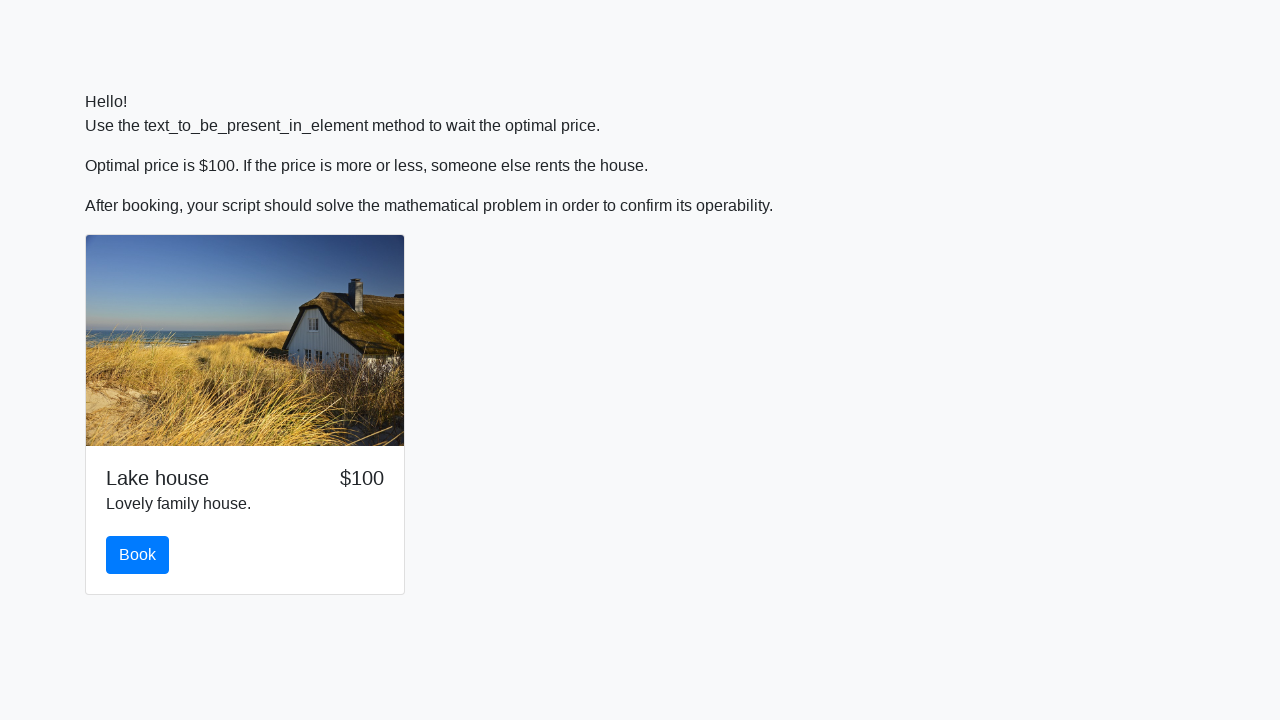

Clicked the book button at (138, 555) on #book
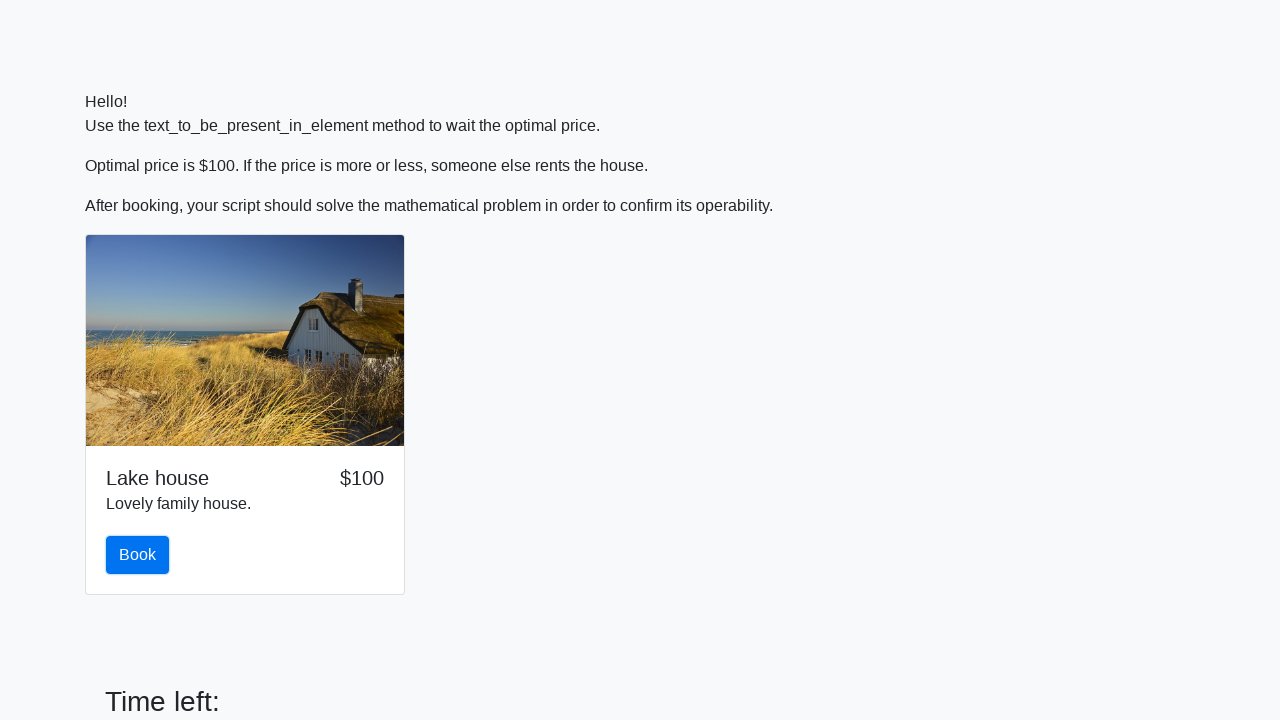

Scrolled down 150px to reveal math problem
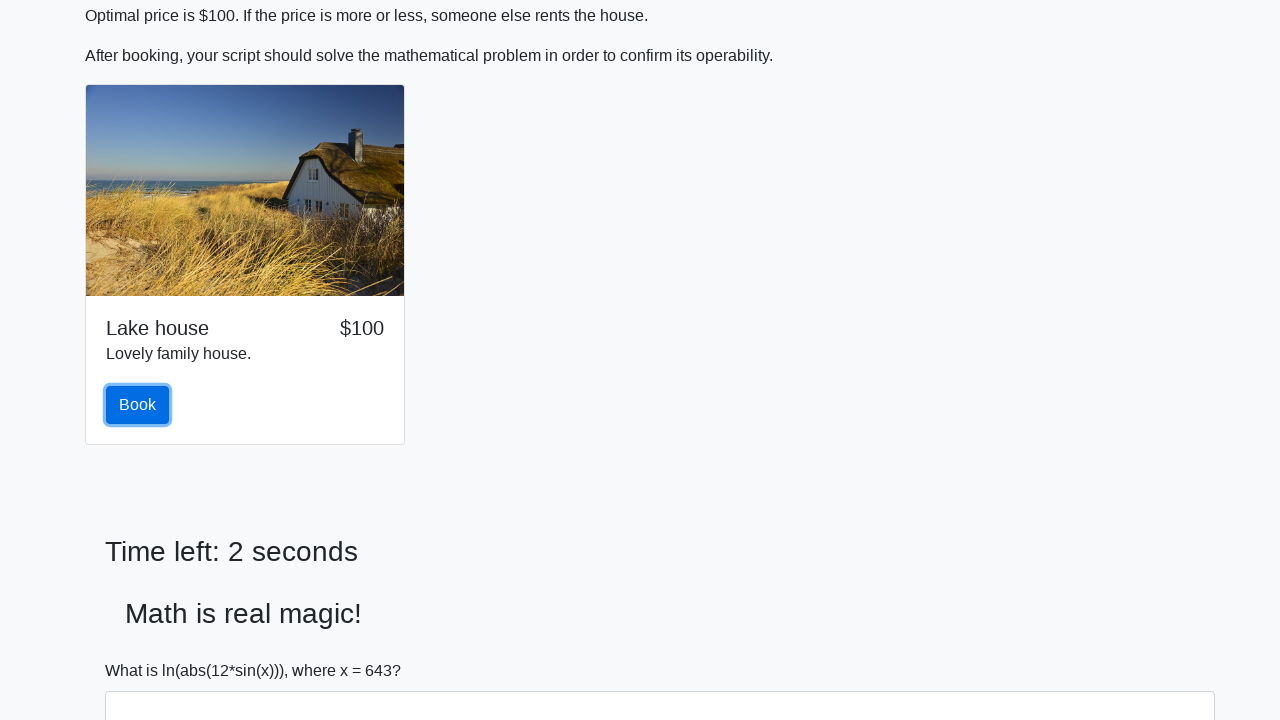

Retrieved input value: 643
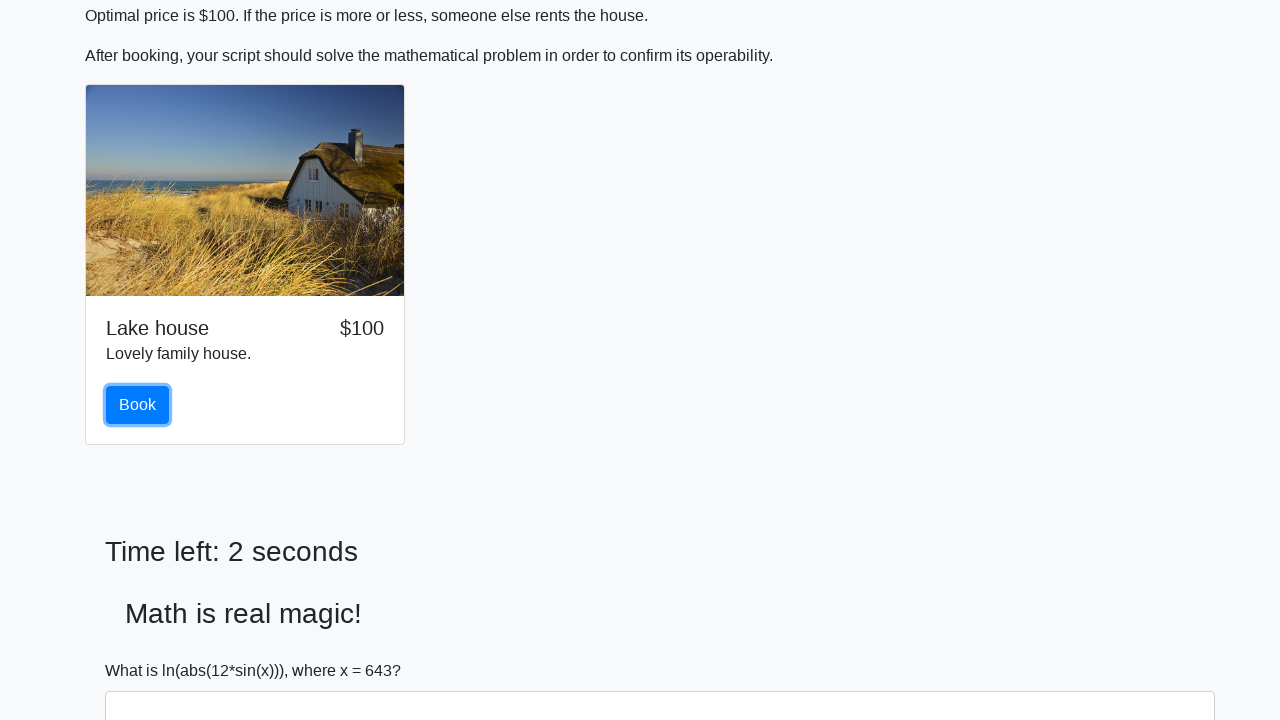

Calculated formula result: 2.328824327580685
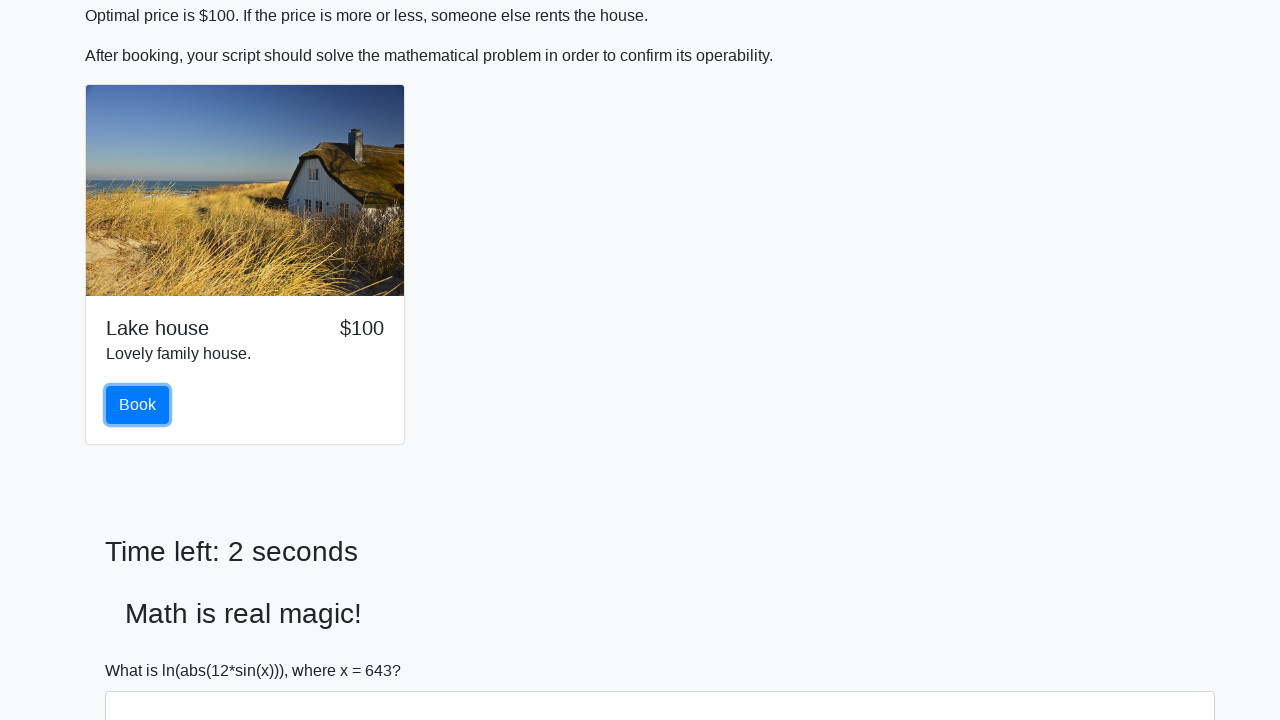

Filled answer field with calculated value: 2.328824327580685 on #answer
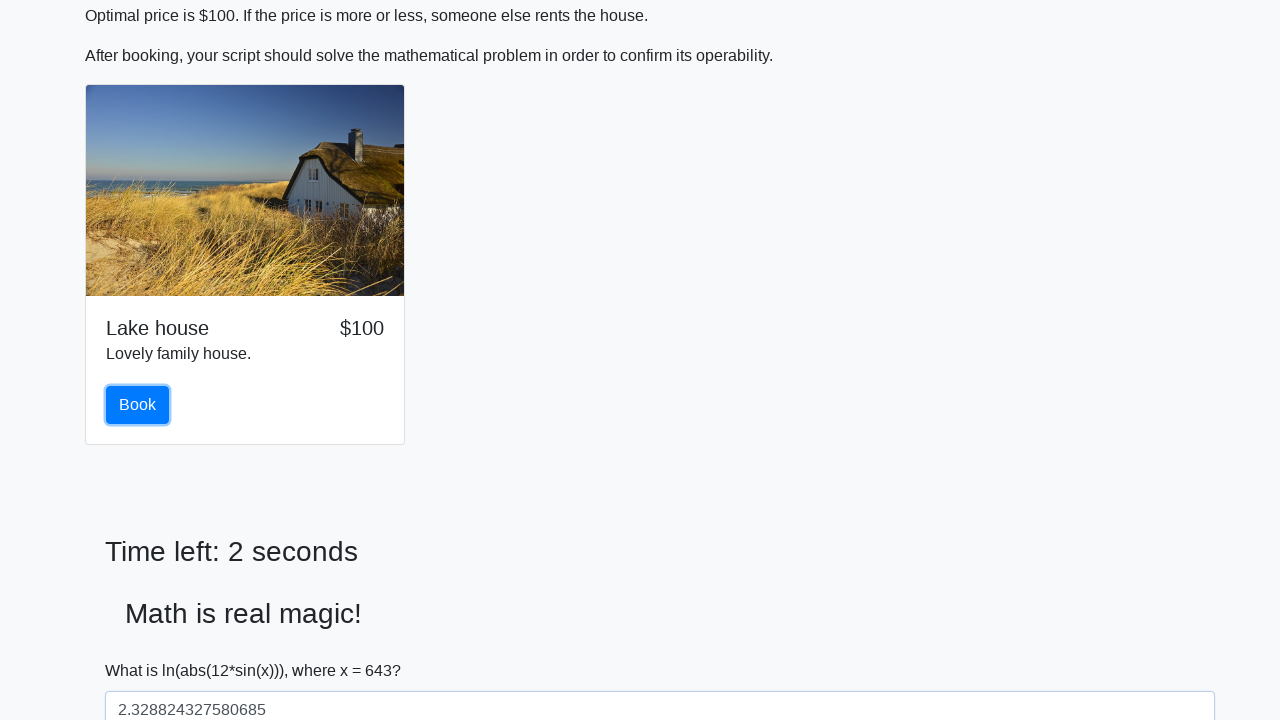

Clicked solve button to submit answer at (143, 651) on #solve
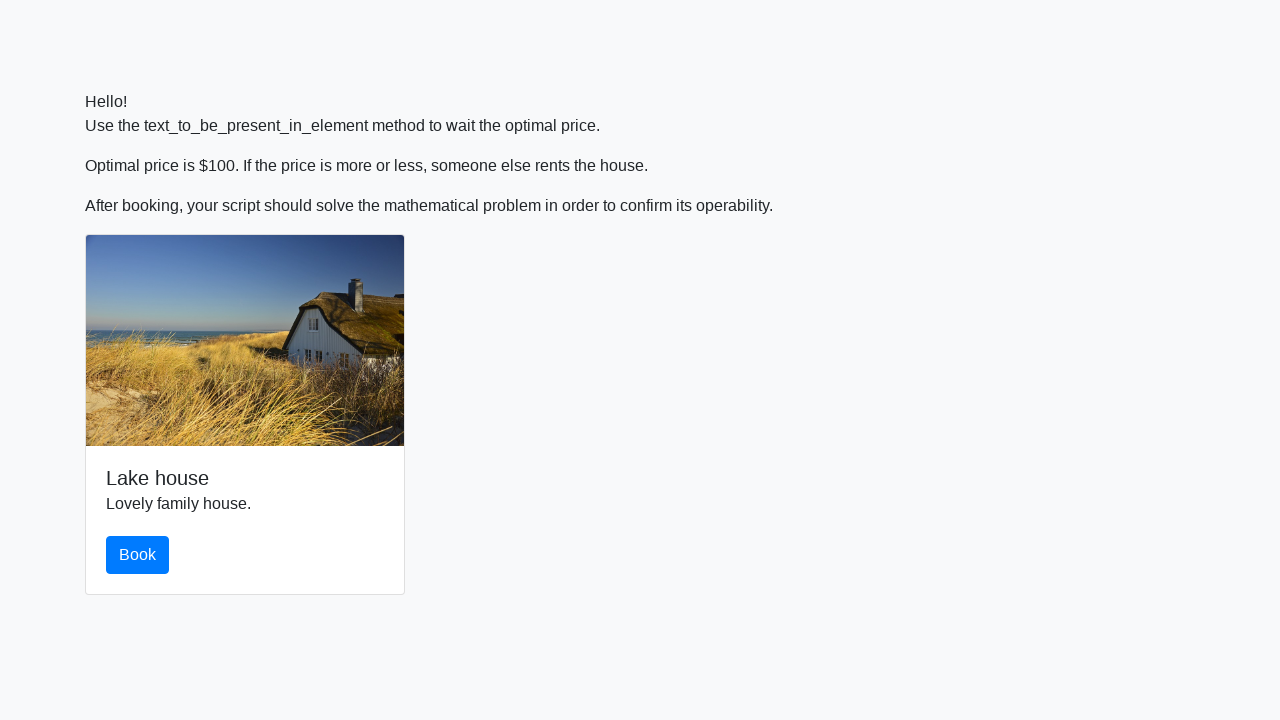

Set up dialog handler to accept alerts
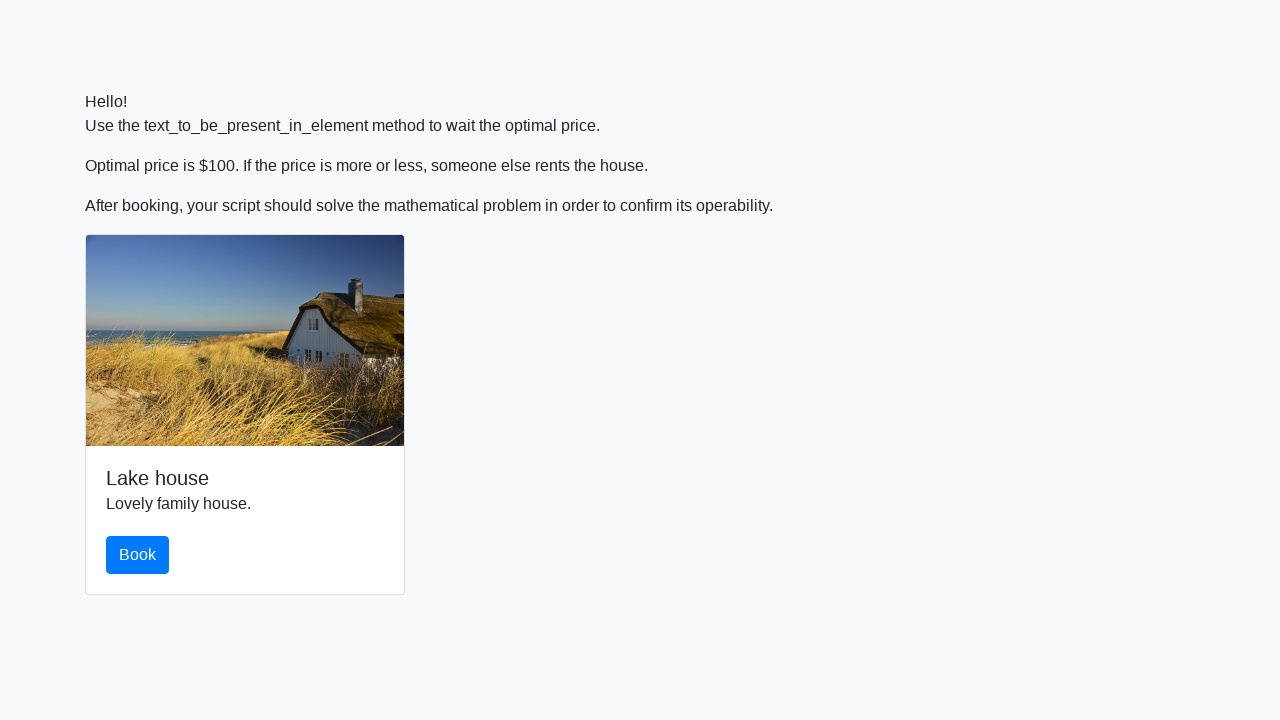

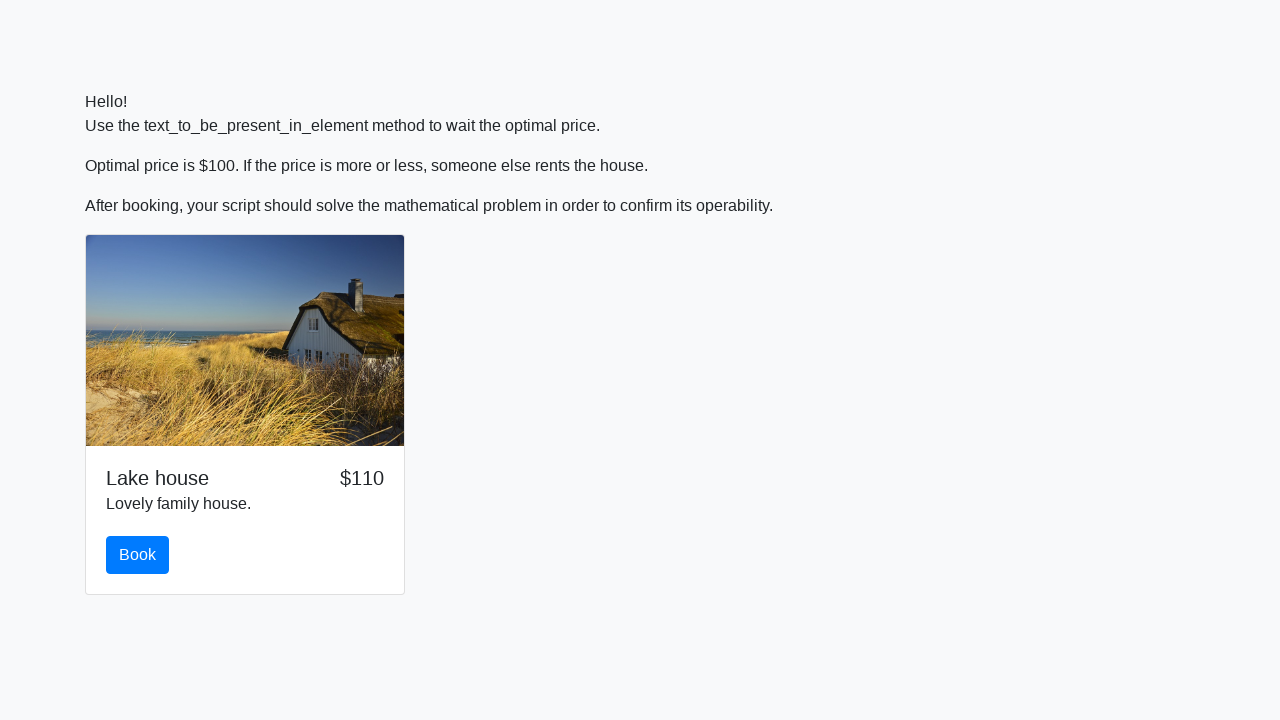